Tests that a floating/sticky menu remains visible after scrolling down the page by verifying all 4 menu items are still displayed after a page down action.

Starting URL: https://the-internet.herokuapp.com/floating_menu

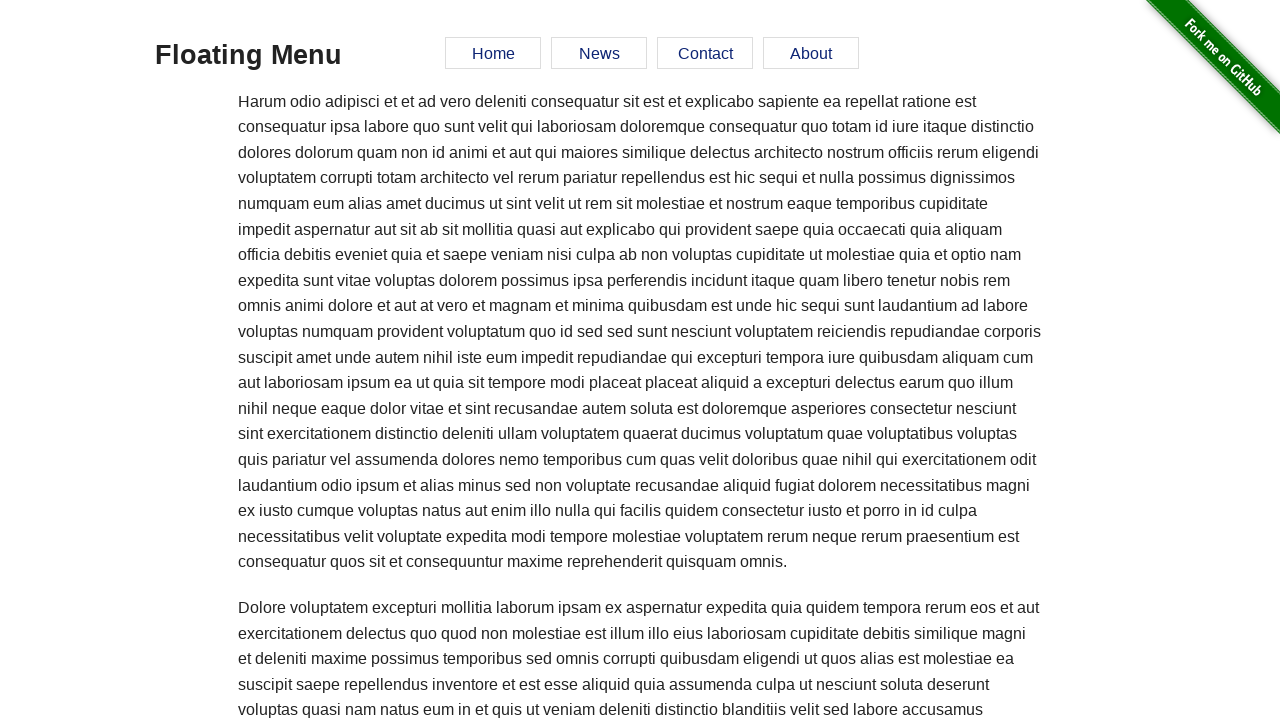

Waited for floating menu to be present
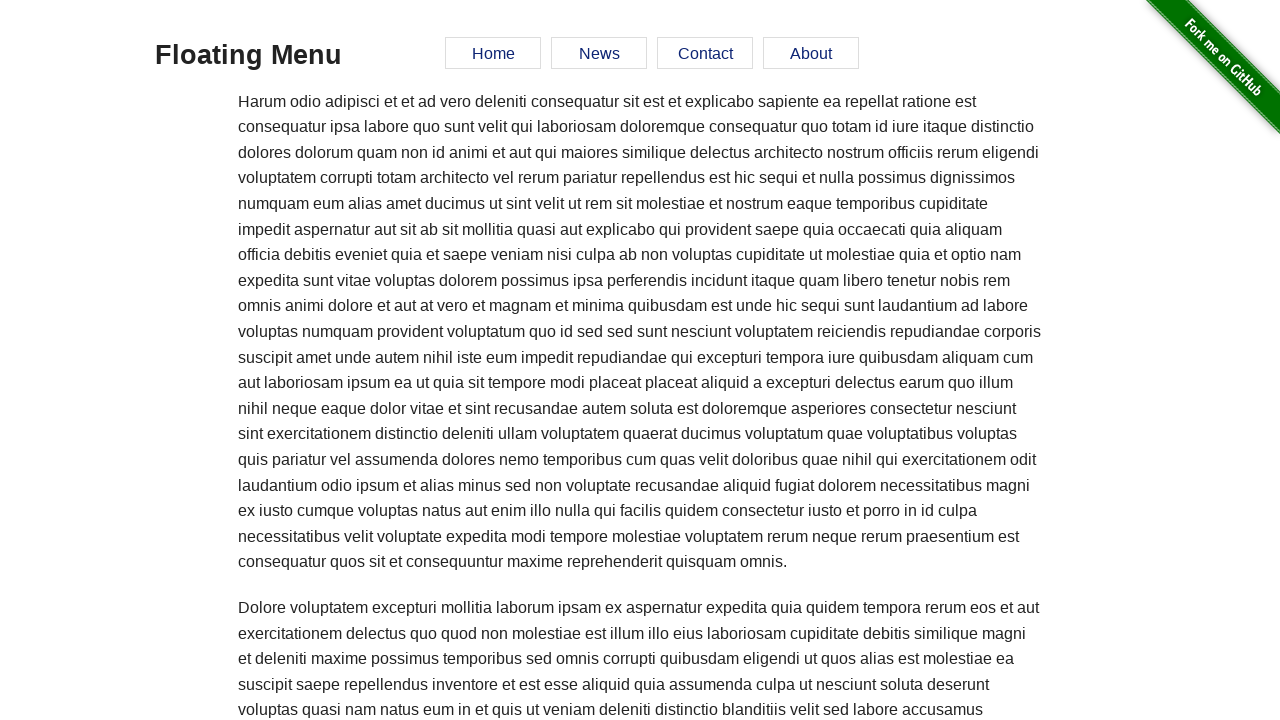

Collected references to all 4 menu items
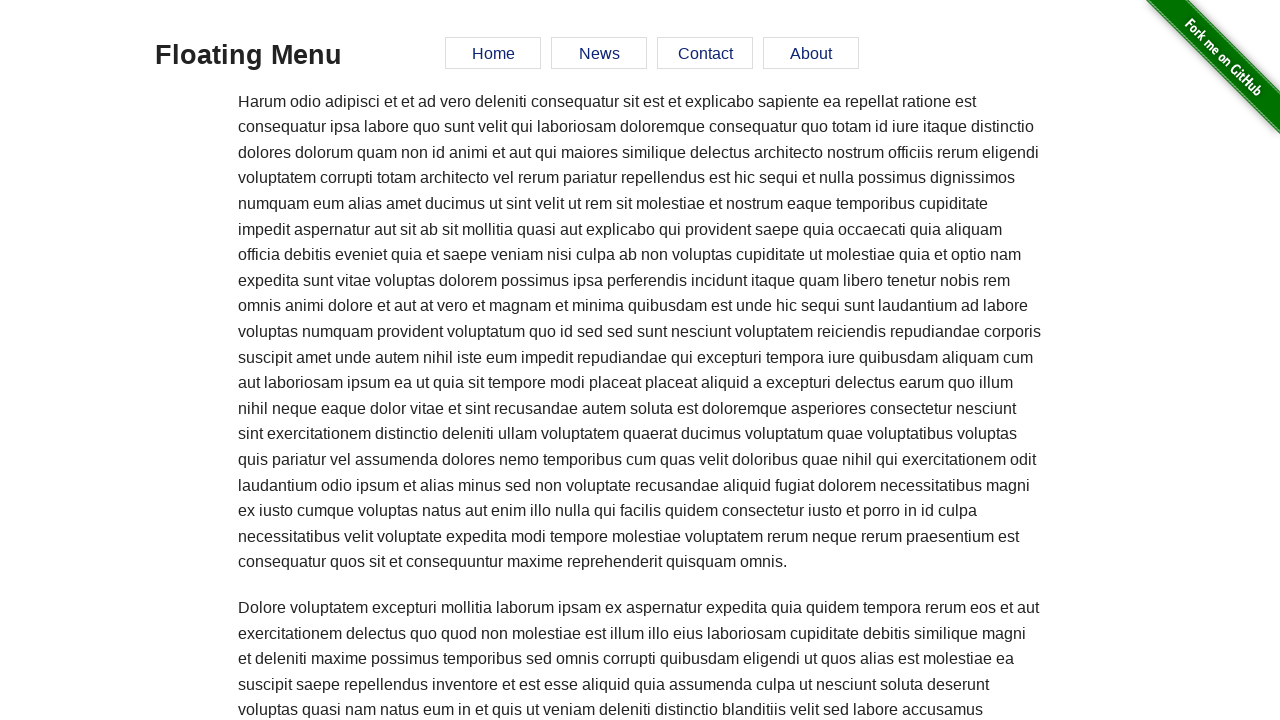

Pressed Page Down to scroll the page
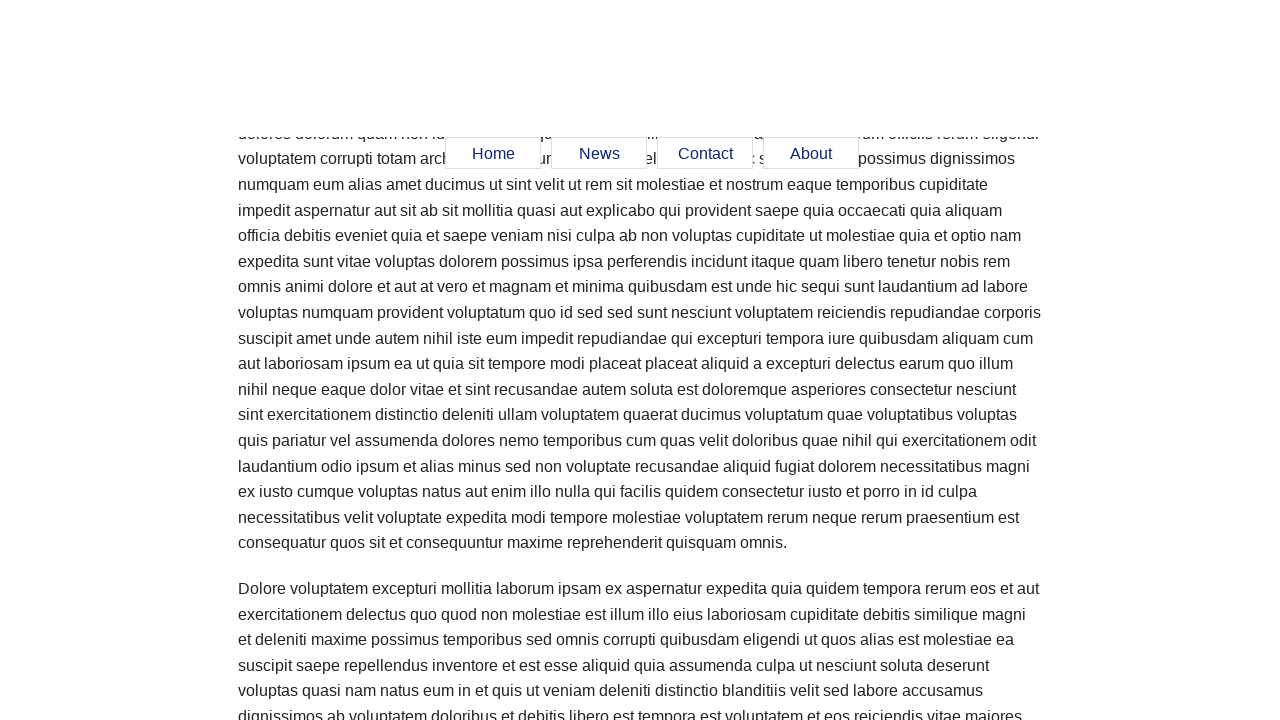

Waited 500ms for scroll animations to complete
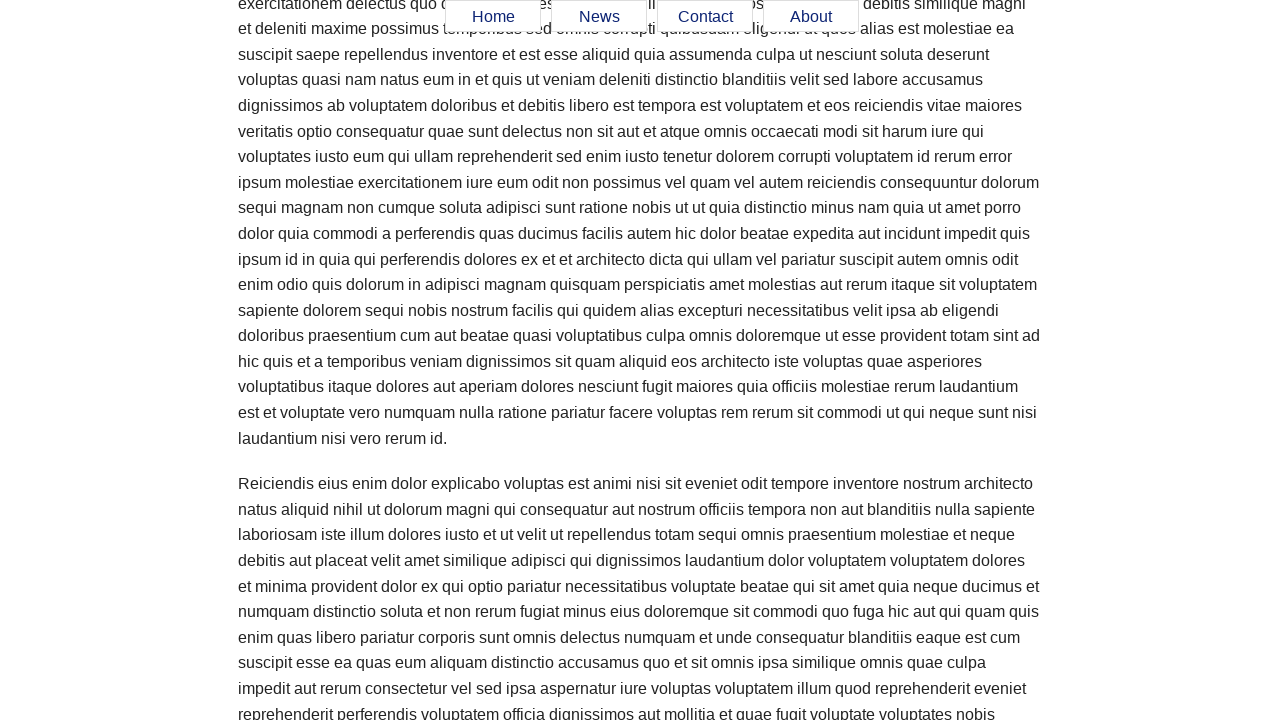

Verified menu item //ul/li[1] is still visible after scrolling
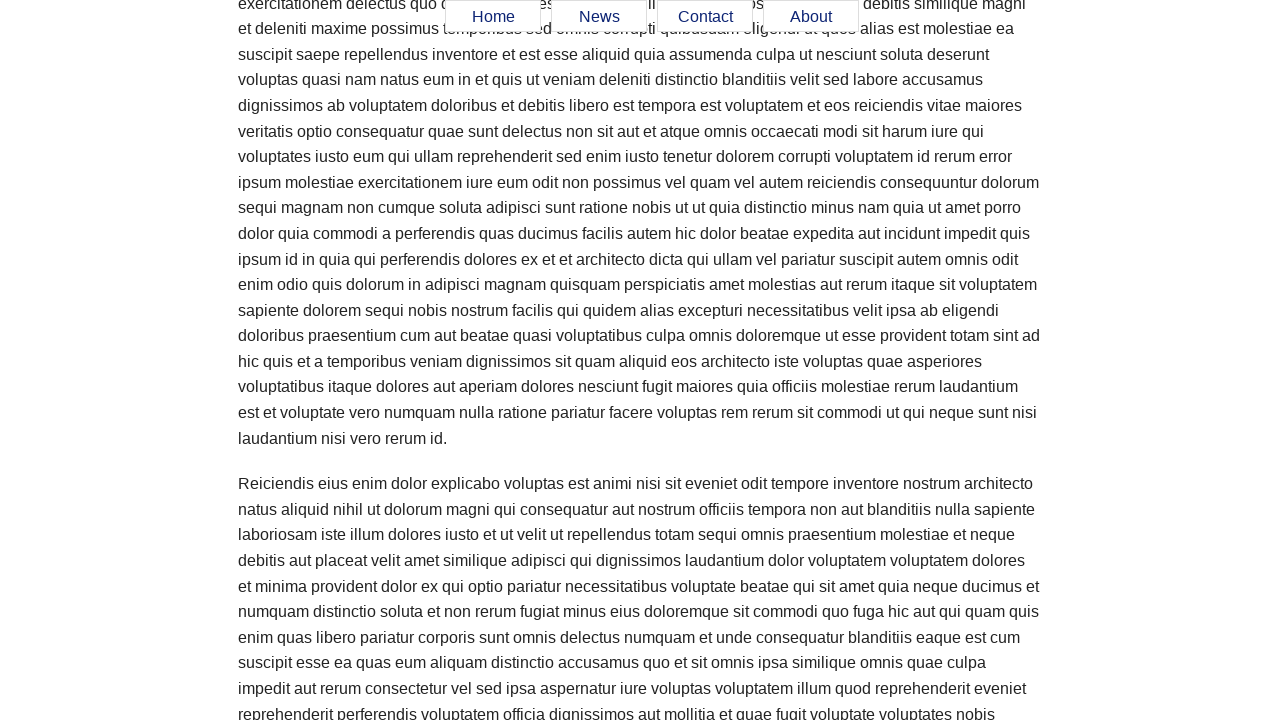

Verified menu item //ul/li[2] is still visible after scrolling
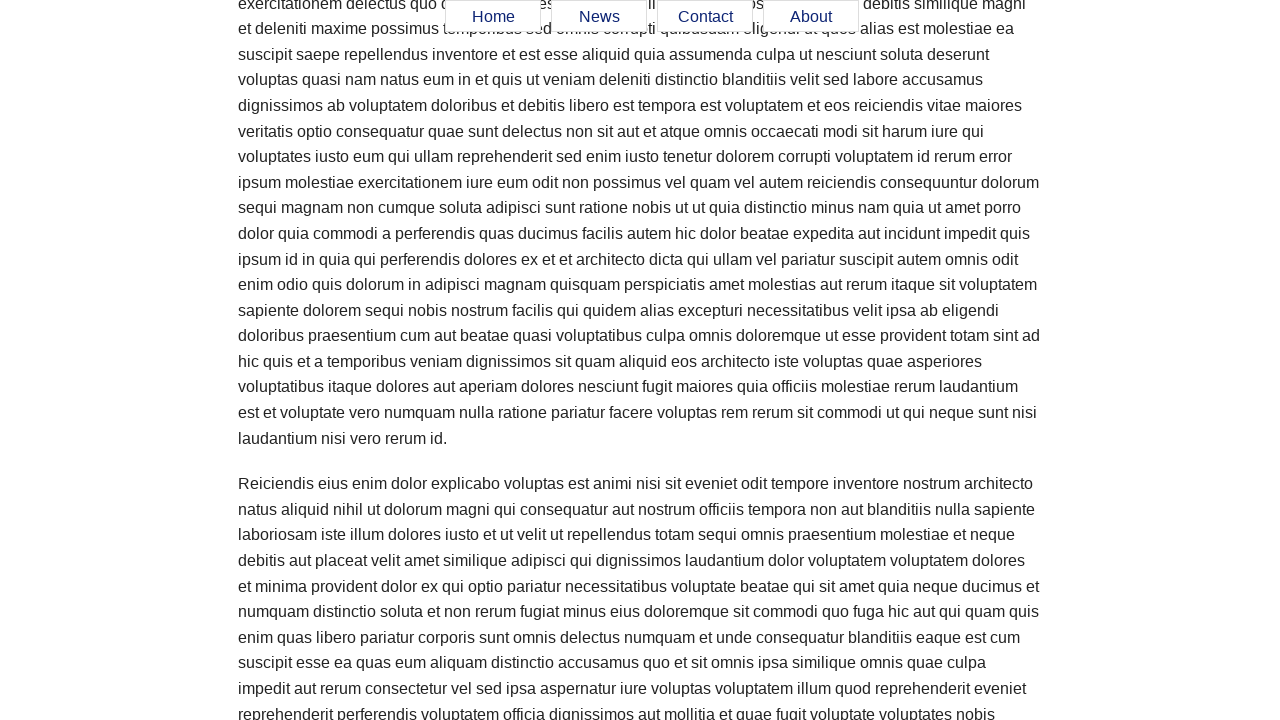

Verified menu item //ul/li[3] is still visible after scrolling
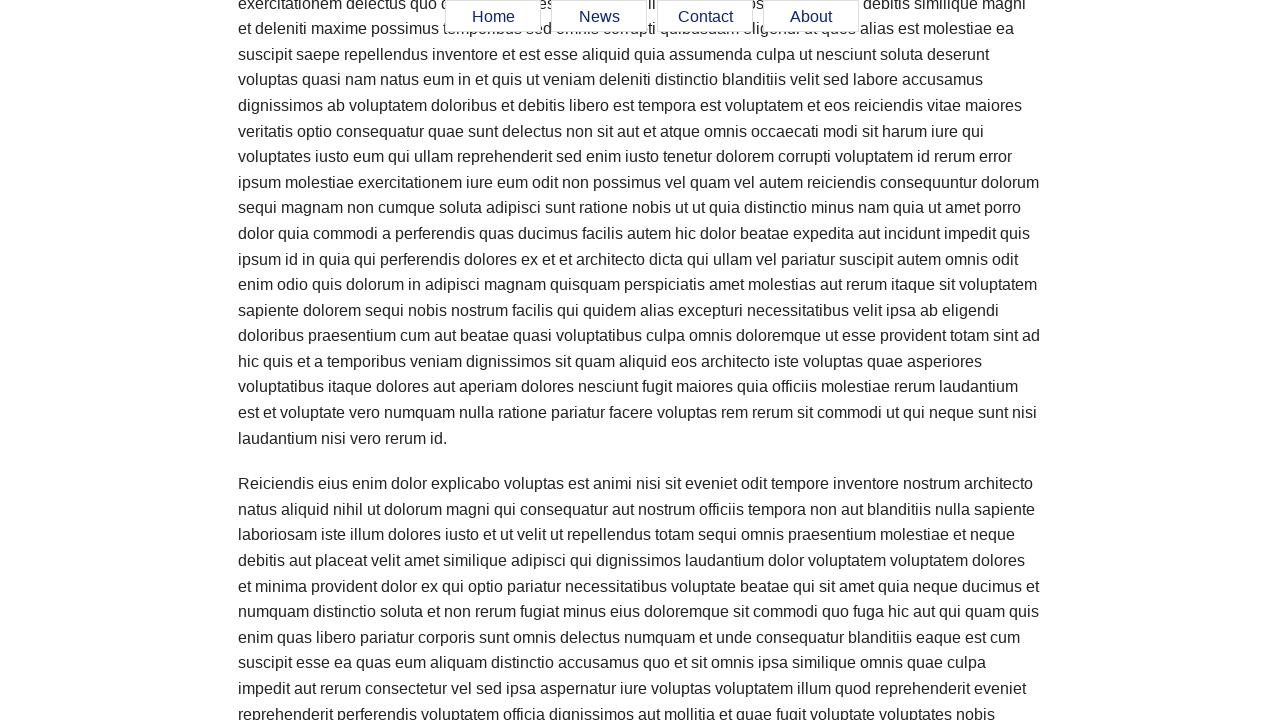

Verified menu item //ul/li[4] is still visible after scrolling
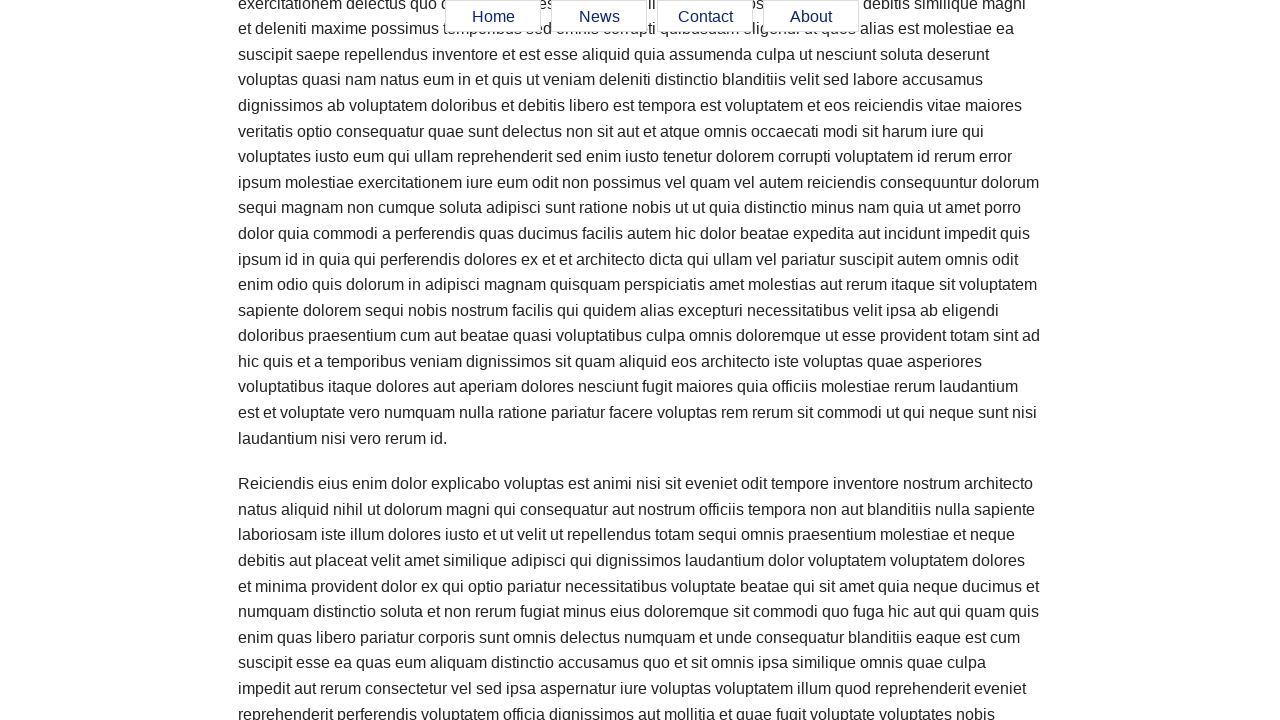

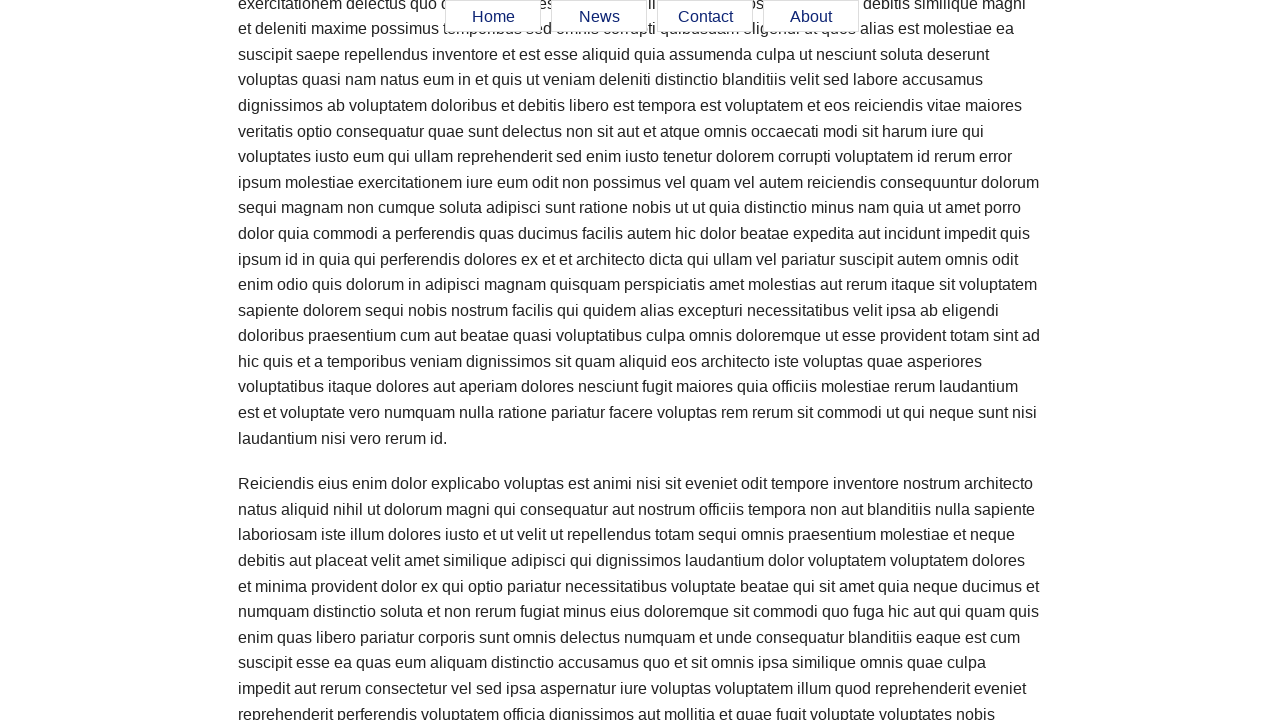